Tests static dropdown selection by selecting currency options by value and visible text, then verifying the selections

Starting URL: https://rahulshettyacademy.com/dropdownsPractise/

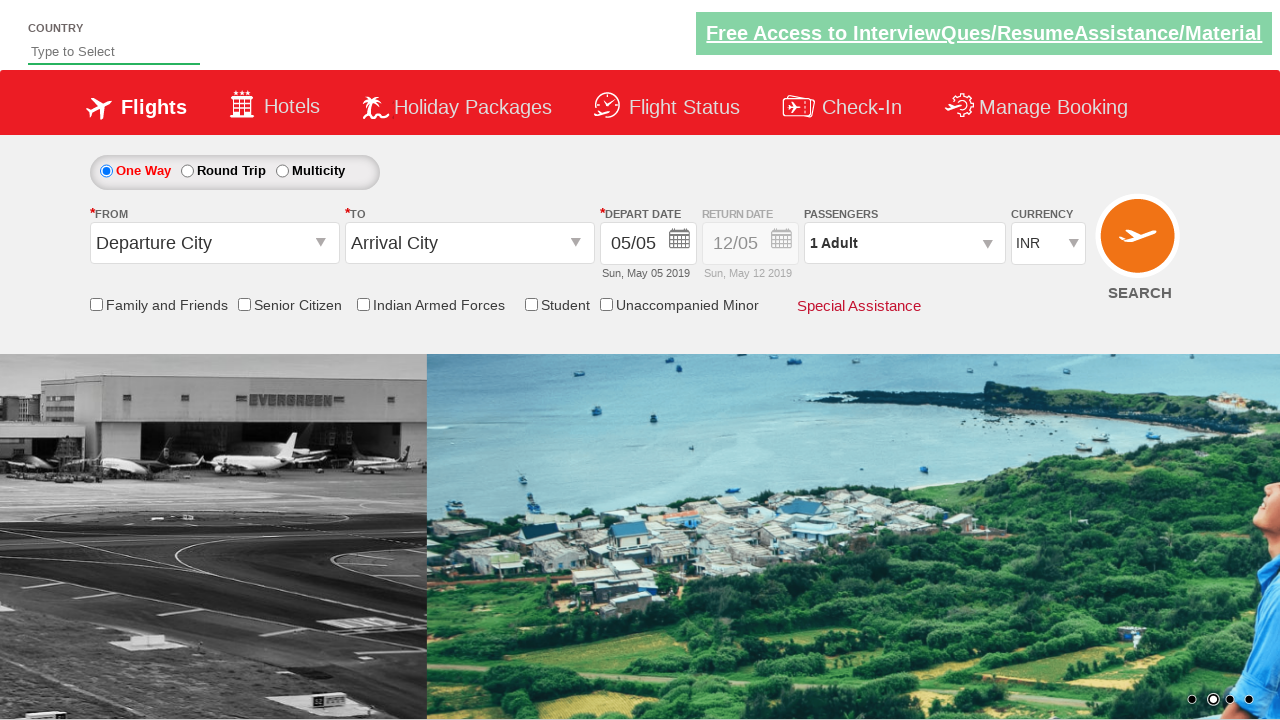

Navigated to dropdowns practice page
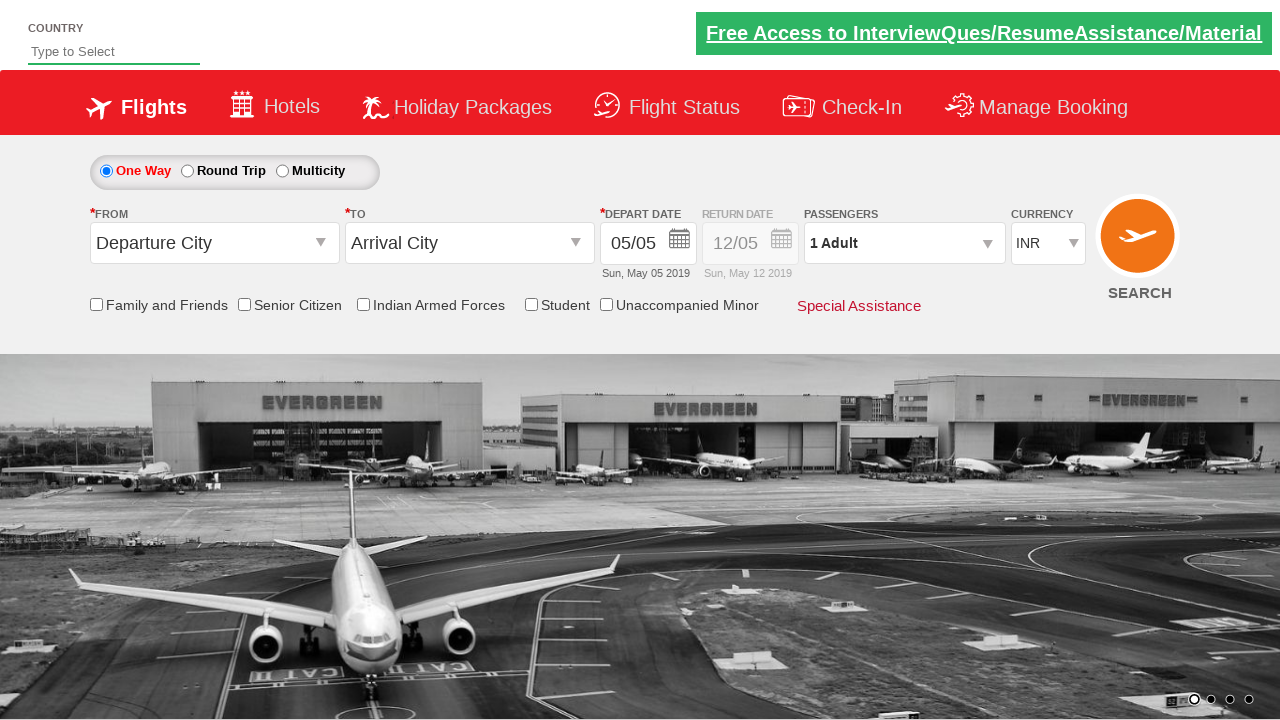

Selected AED currency from dropdown by value on #ctl00_mainContent_DropDownListCurrency
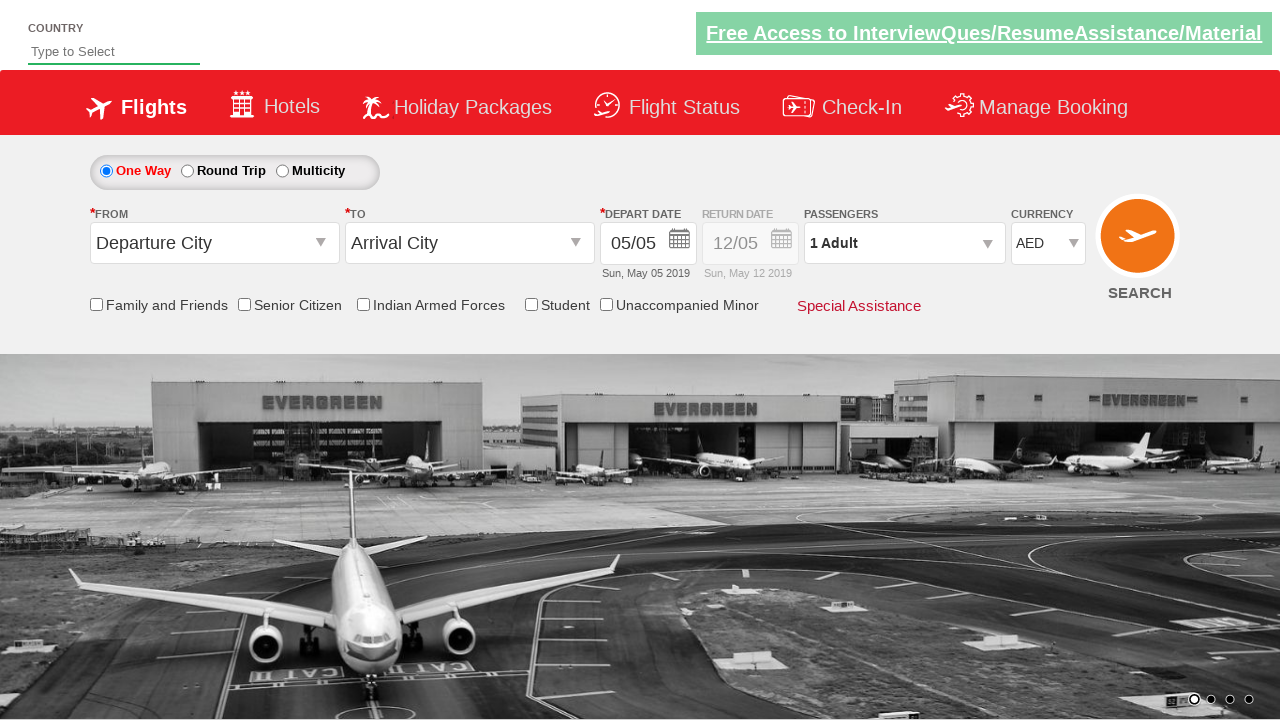

Selected USD currency from dropdown by visible text on #ctl00_mainContent_DropDownListCurrency
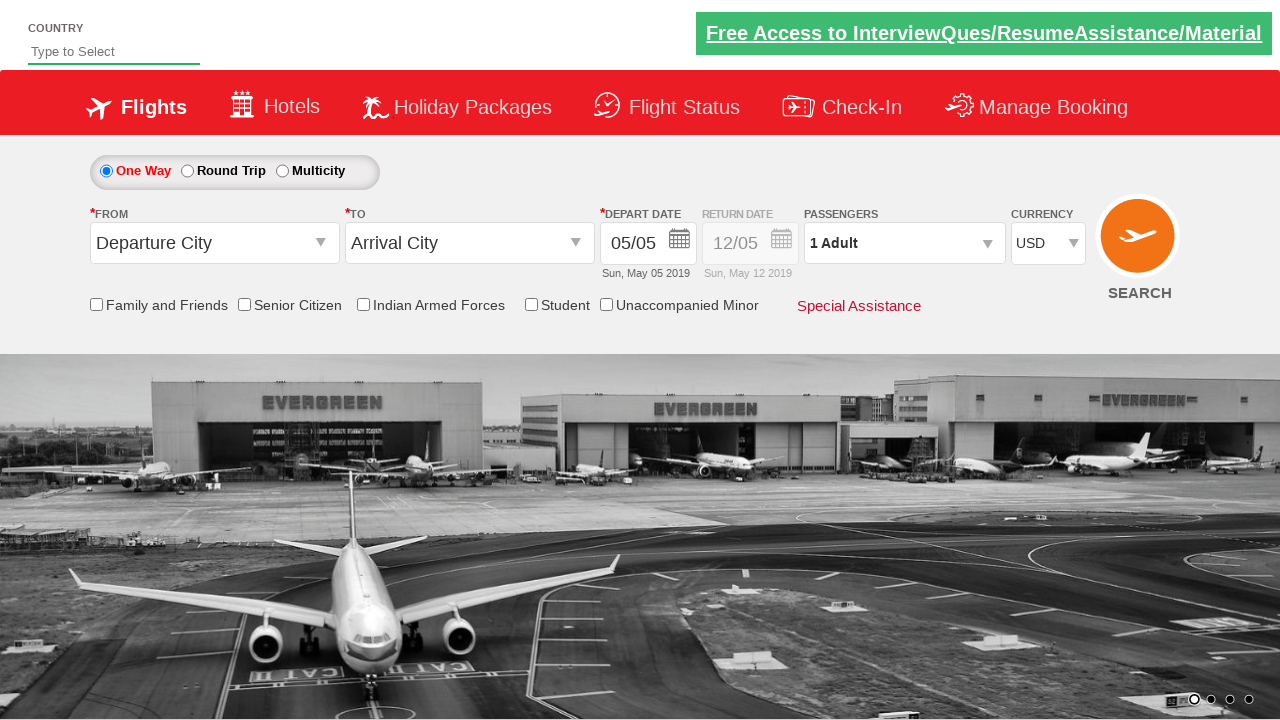

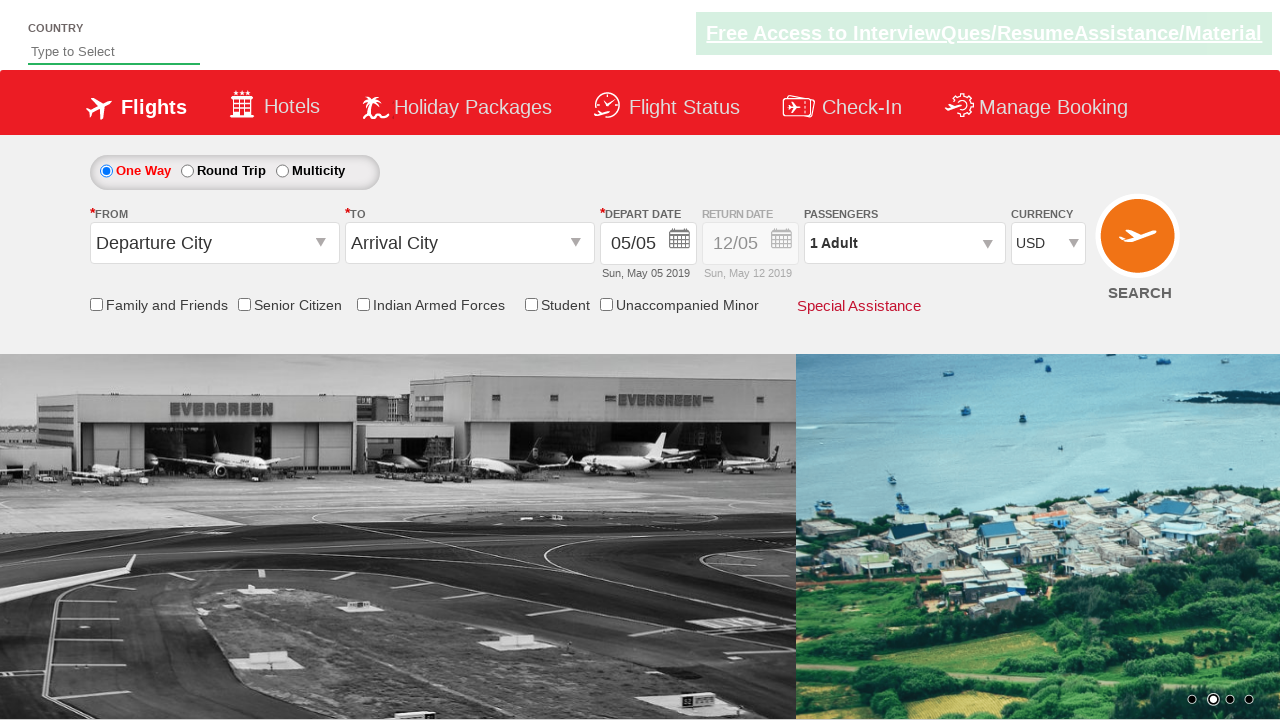